Tests handling a JavaScript prompt by entering text and accepting, then entering text and dismissing

Starting URL: https://the-internet.herokuapp.com/javascript_alerts

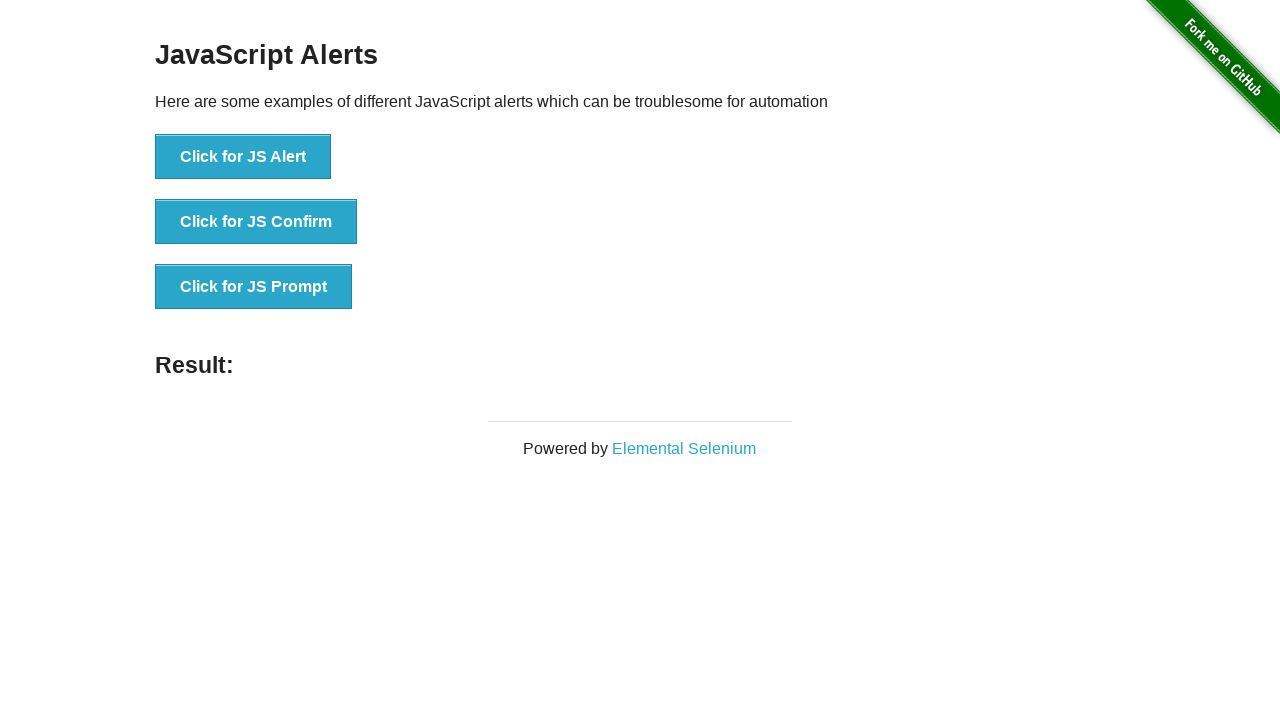

Clicked 'Click for JS Prompt' button to trigger first prompt at (254, 287) on xpath=//button[text()='Click for JS Prompt']
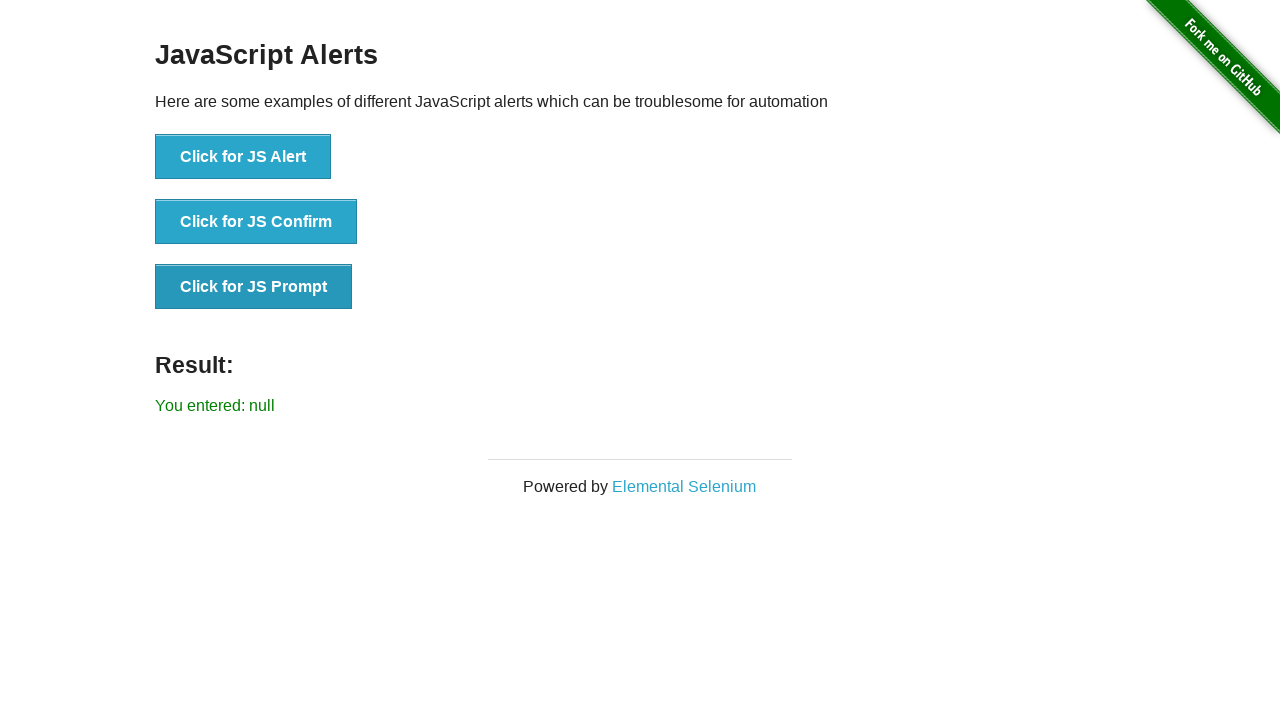

Accepted first prompt dialog by entering 'Hello'
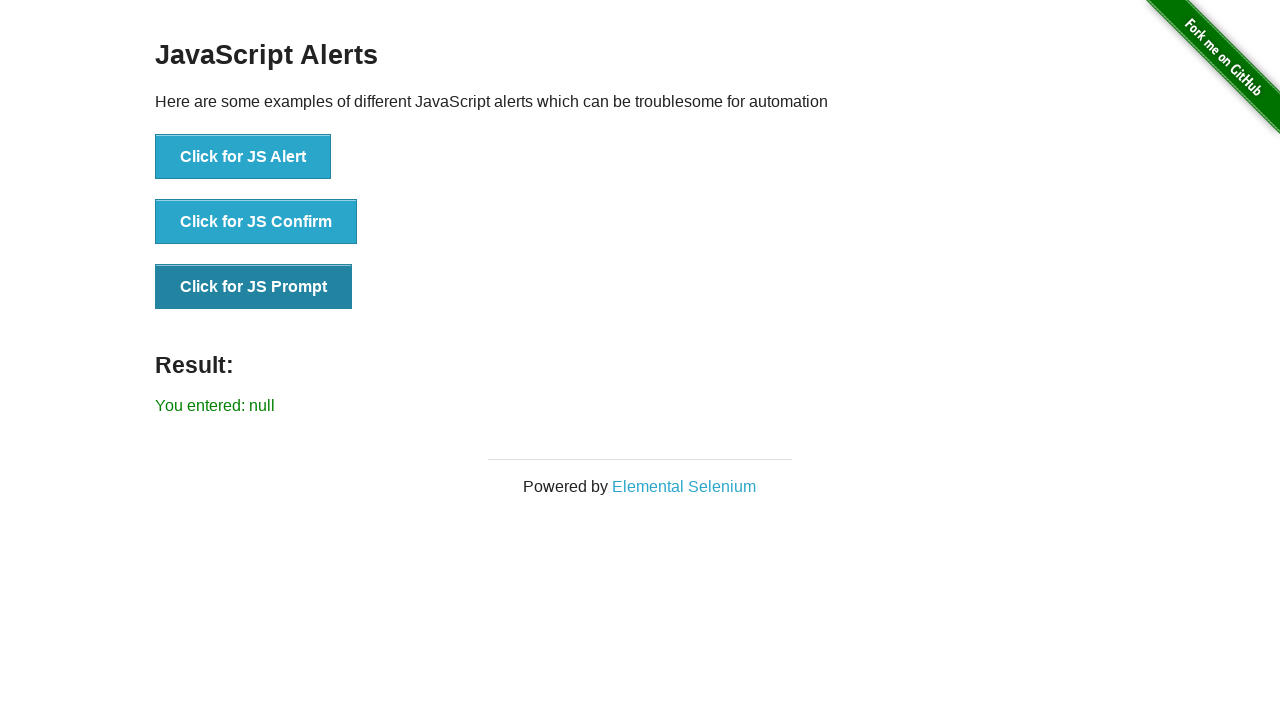

Clicked 'Click for JS Prompt' button to trigger second prompt at (254, 287) on xpath=//button[text()='Click for JS Prompt']
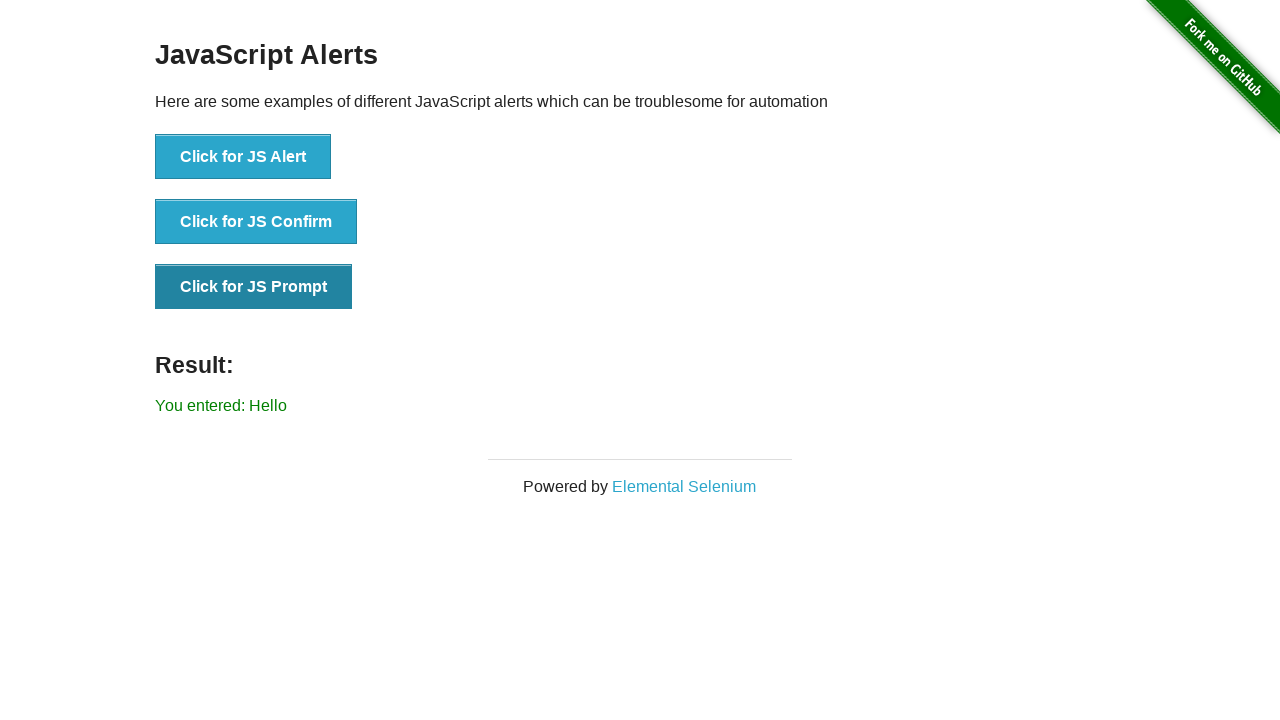

Dismissed second prompt dialog without entering text
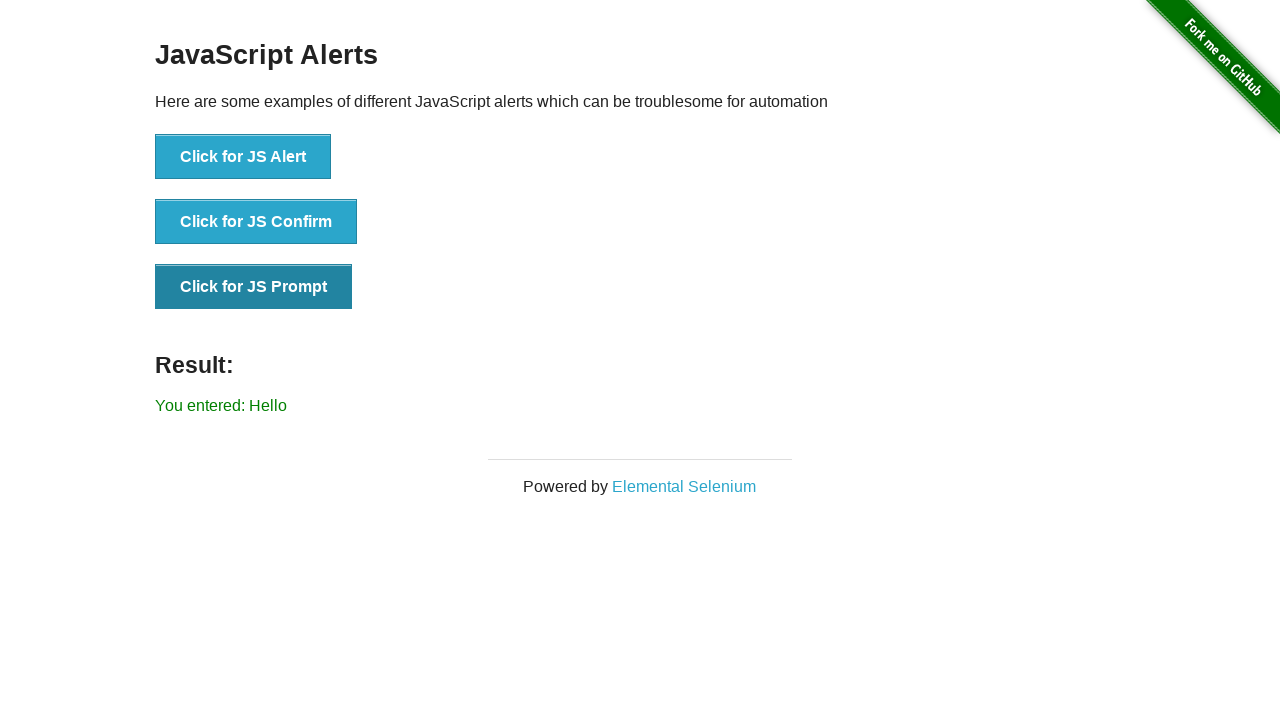

Retrieved button text: 'Click for JS Prompt'
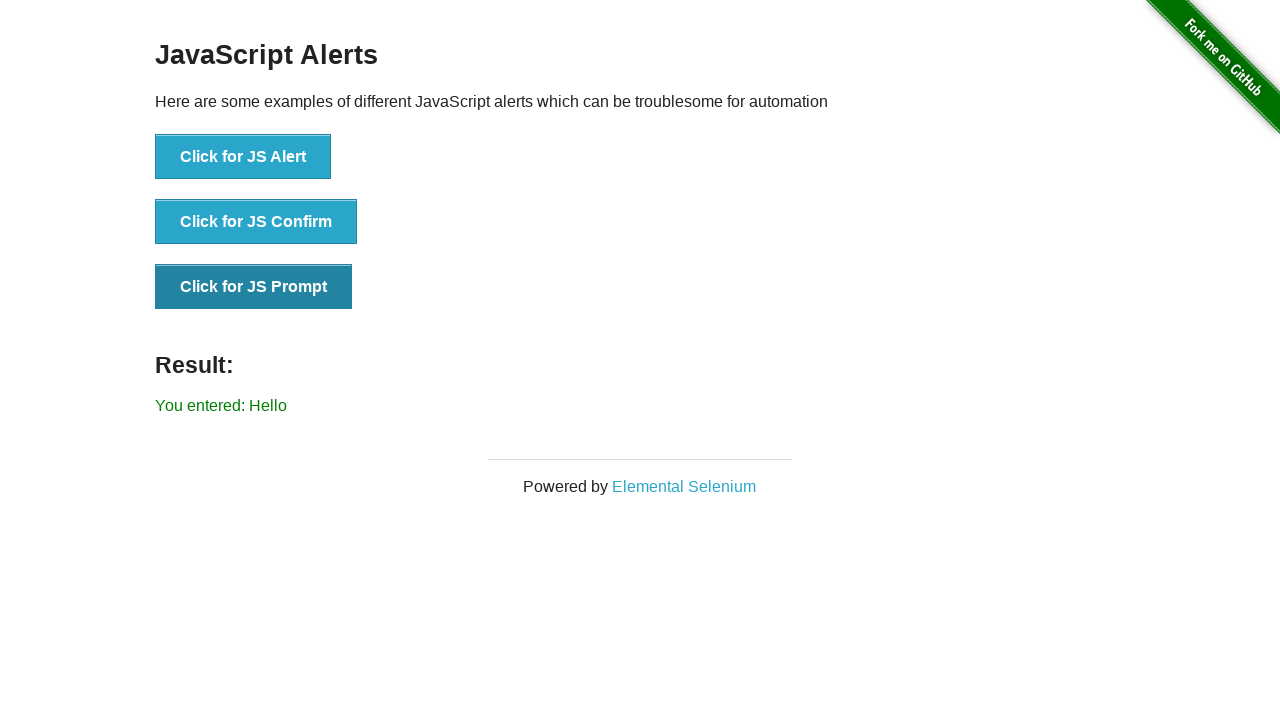

Printed button text to console
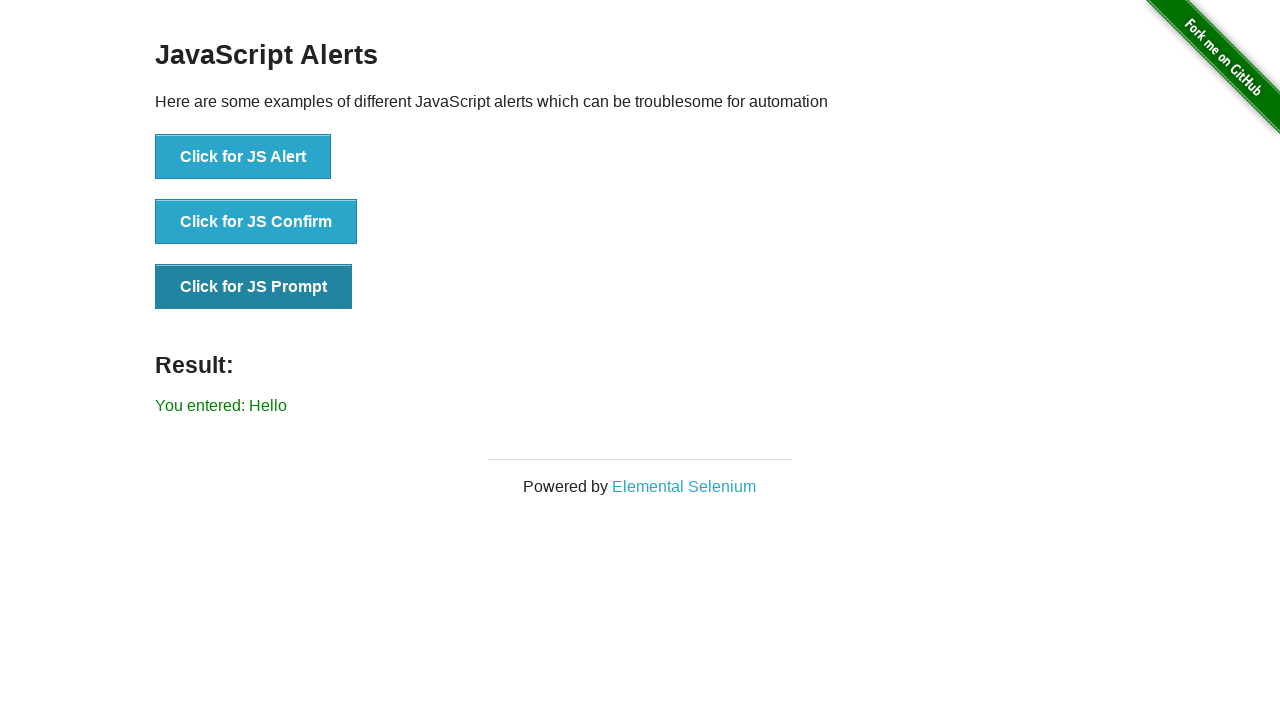

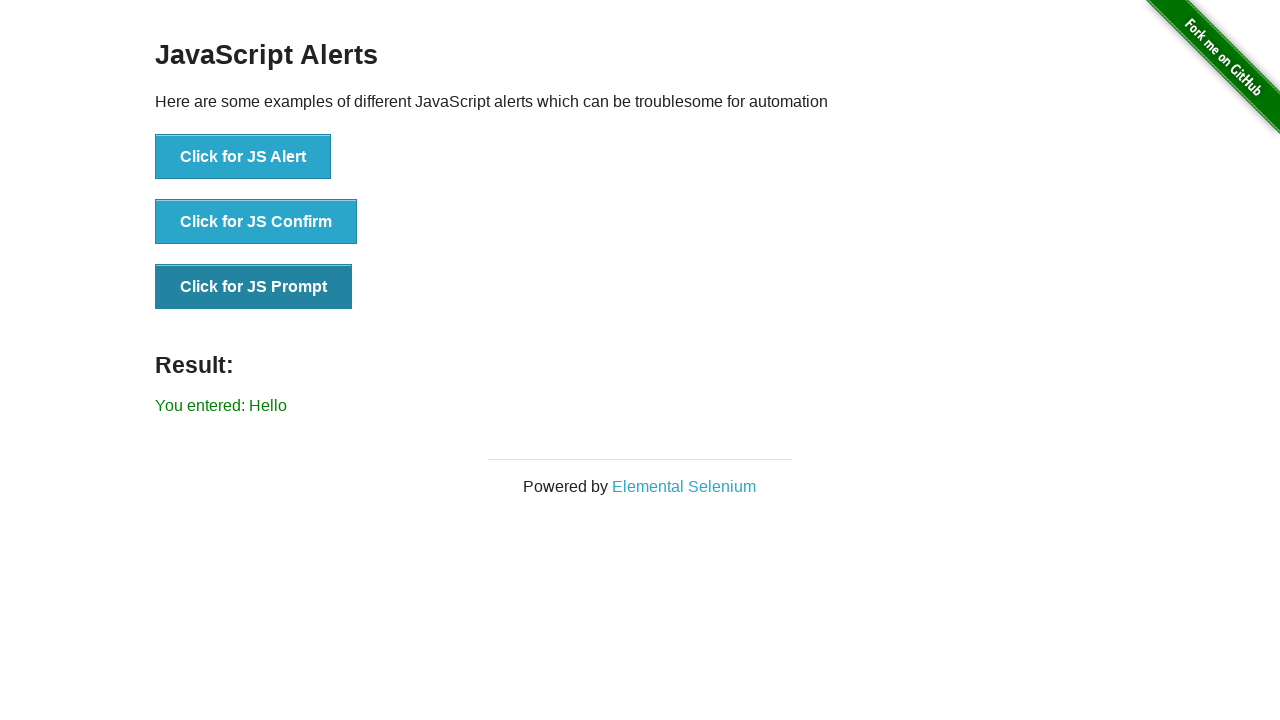